Tests navigation to the Links section in the Elements menu

Starting URL: https://demoqa.com

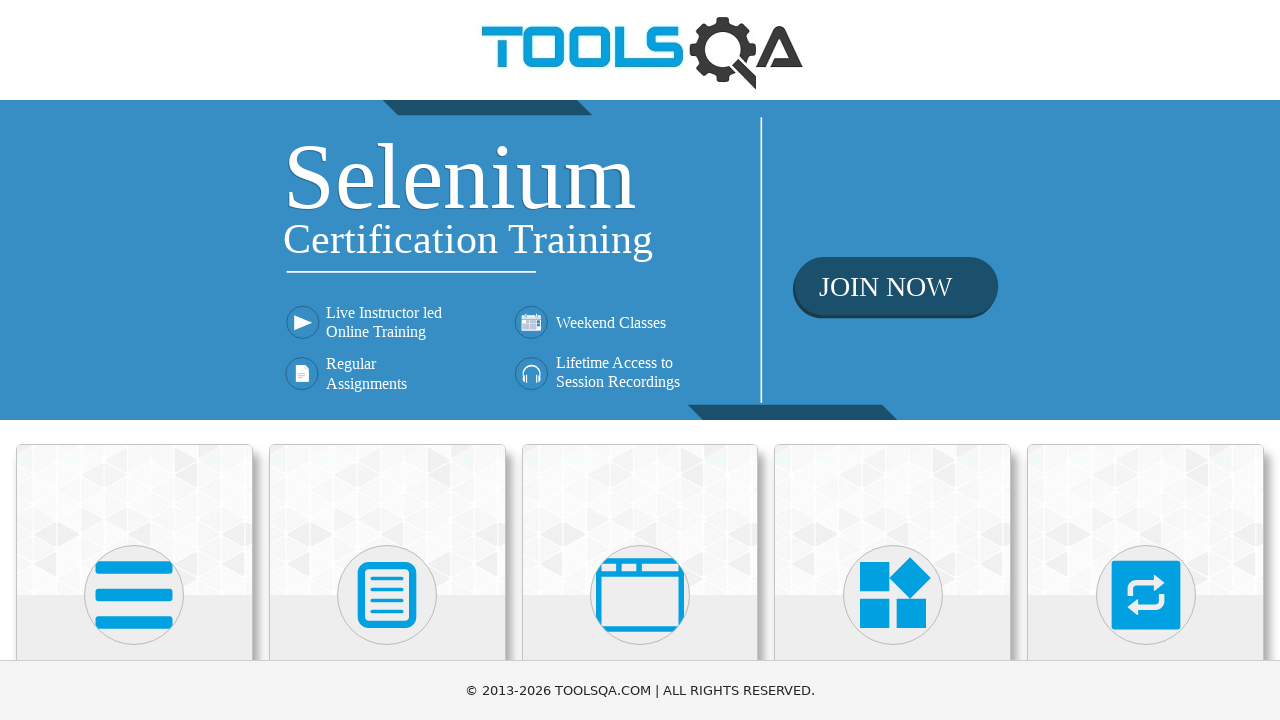

Clicked on Elements card at (134, 520) on .card:has-text('Elements')
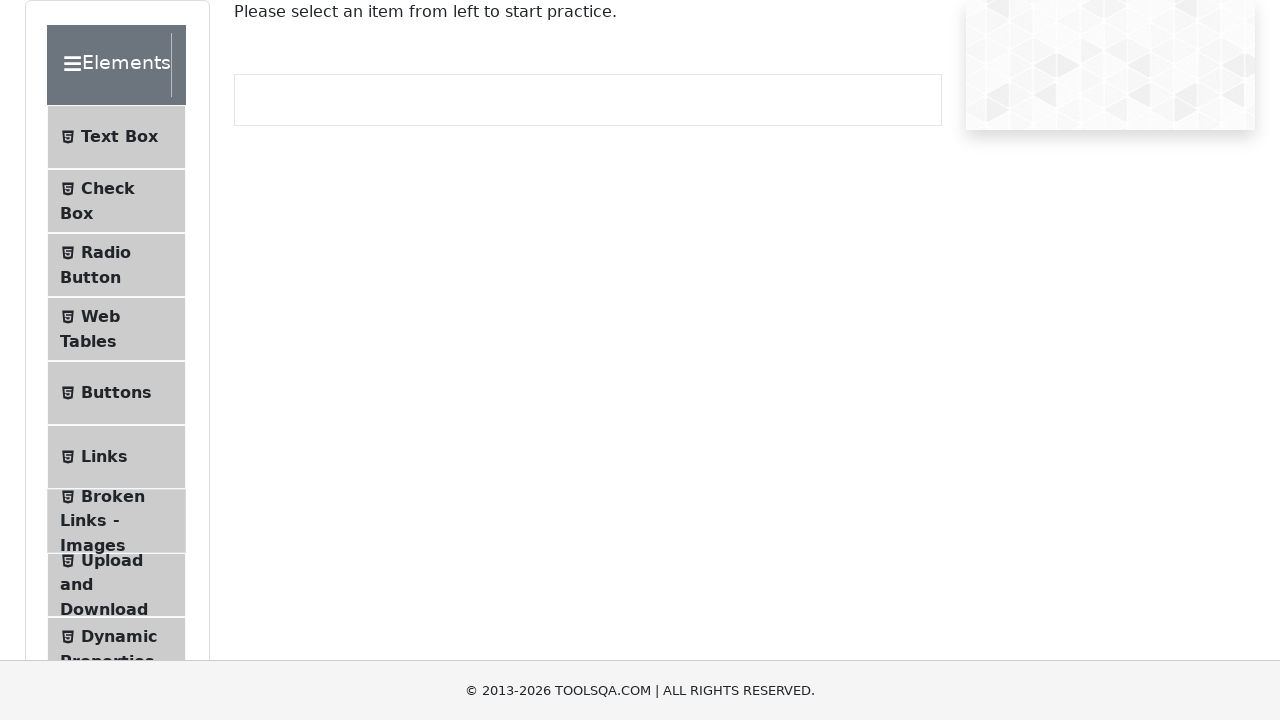

Clicked on Links menu item in Elements section at (104, 457) on .menu-list >> text=Links
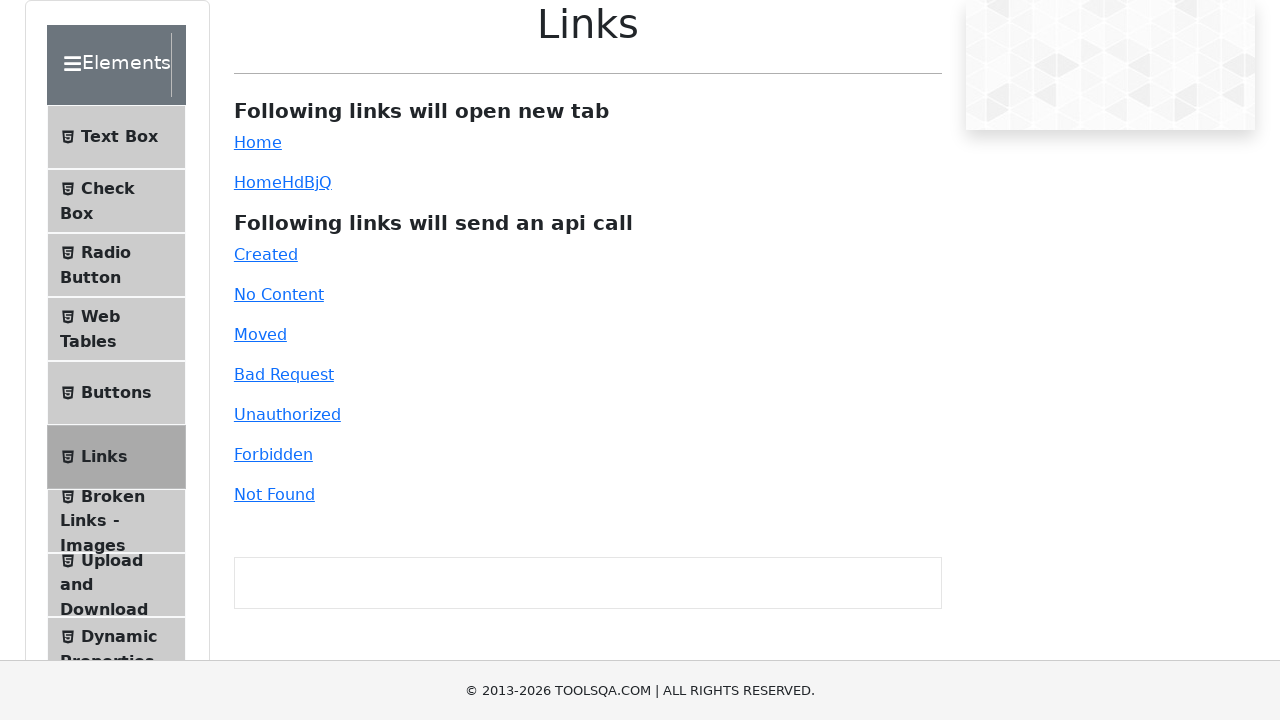

Links page loaded and heading verified
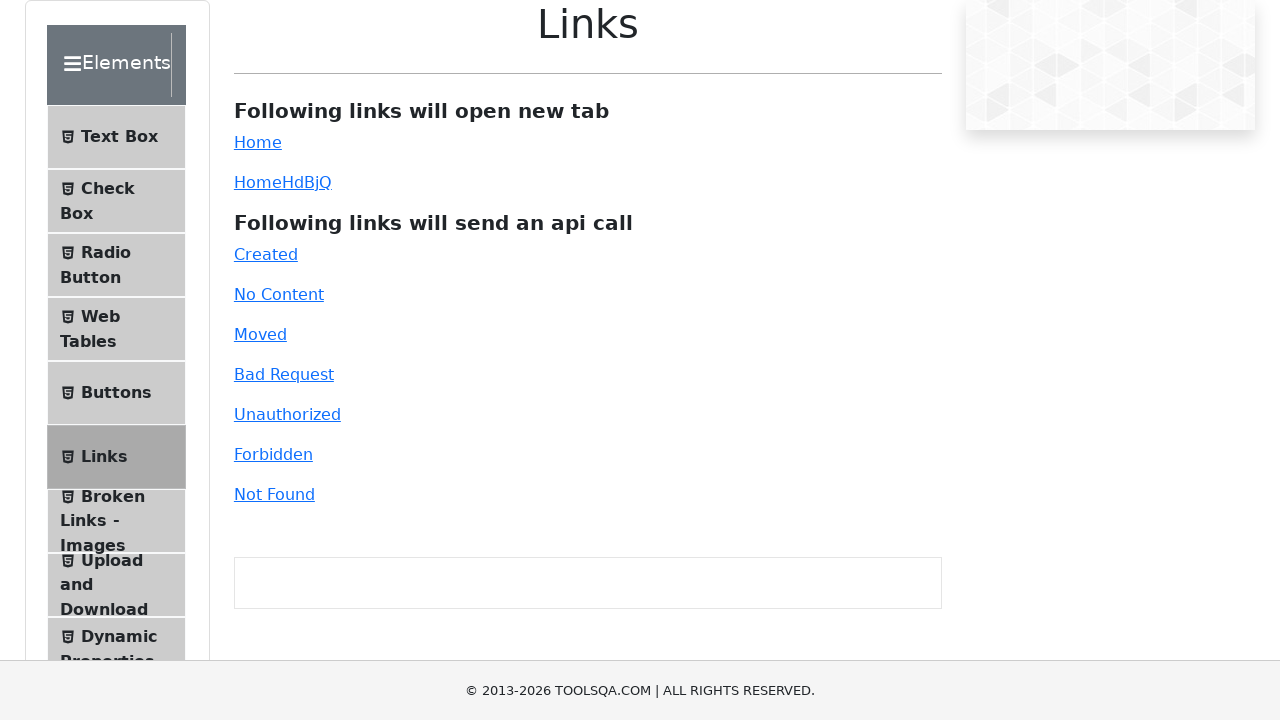

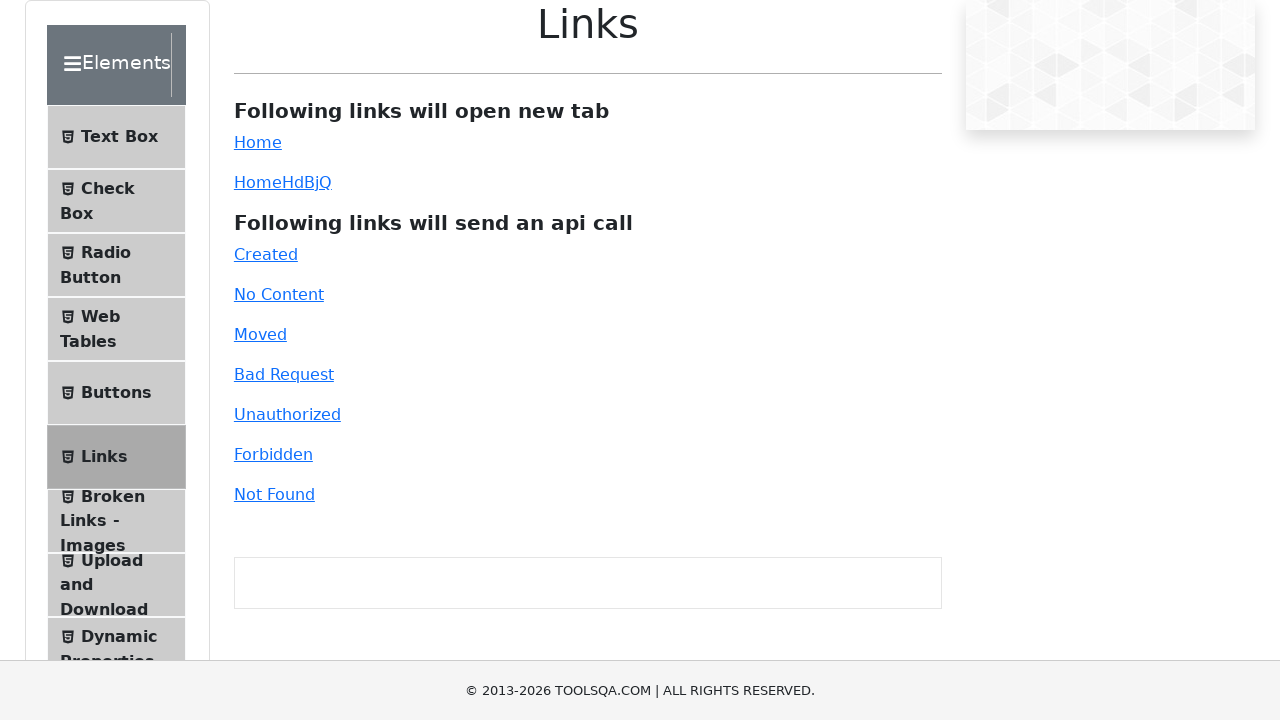